Opens the OrangeHRM page and verifies that the page title is "OrangeHRM"

Starting URL: http://alchemy.hguy.co/orangehrm

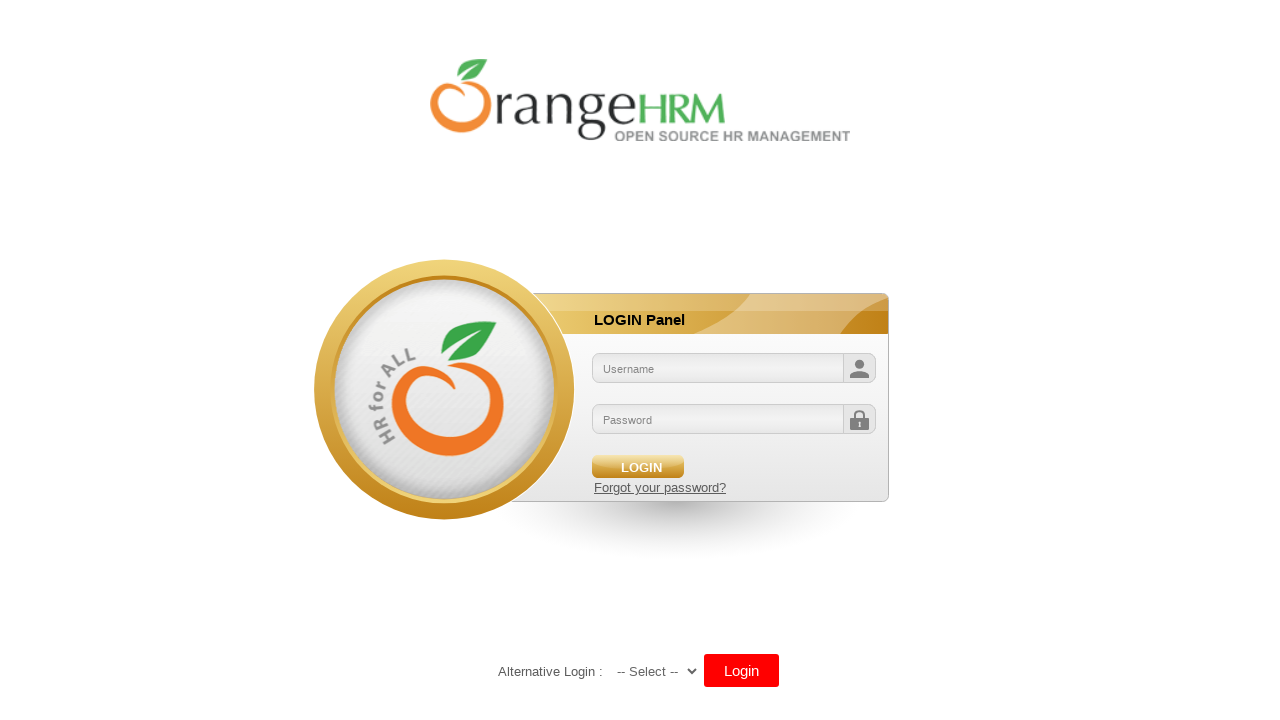

Navigated to OrangeHRM page at http://alchemy.hguy.co/orangehrm
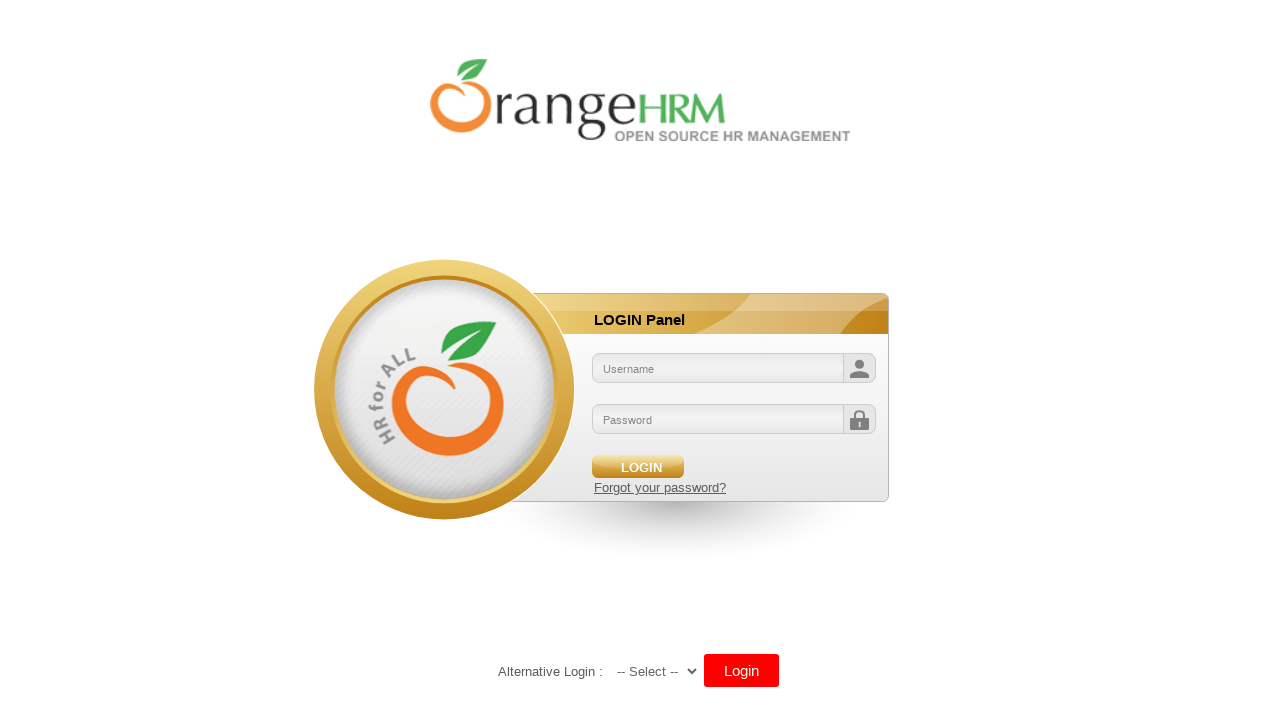

Verified page title is 'OrangeHRM'
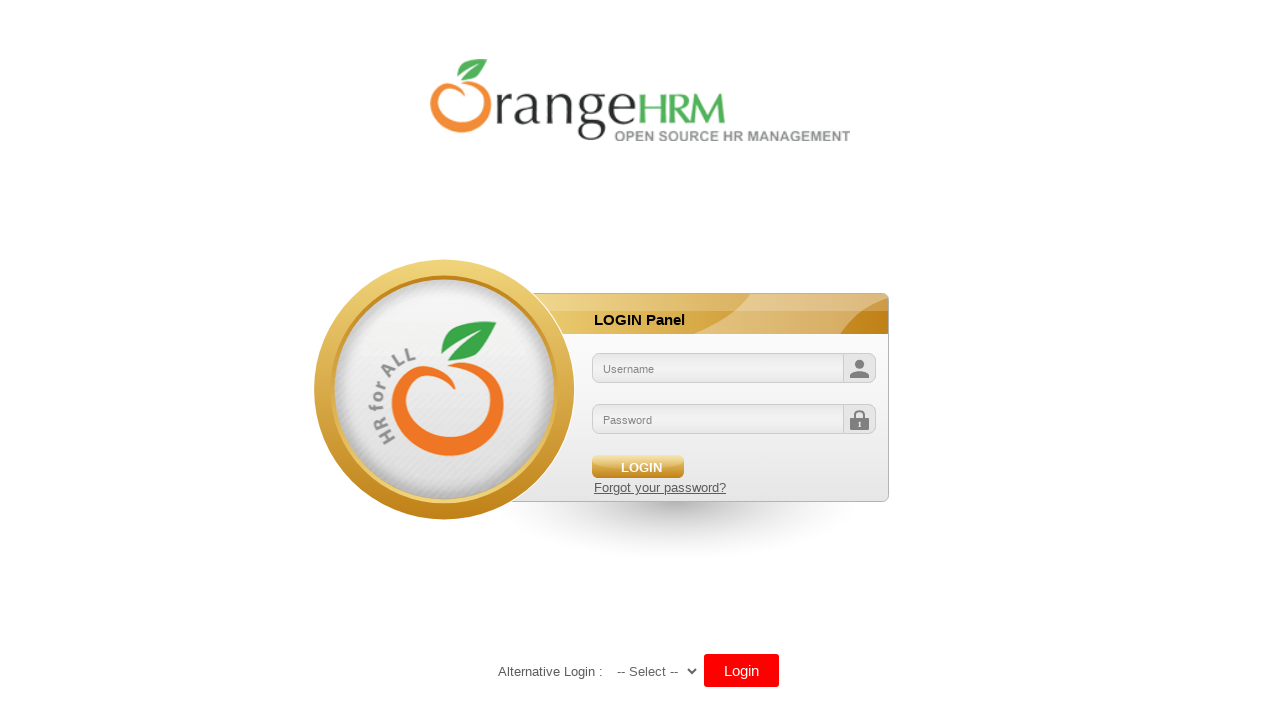

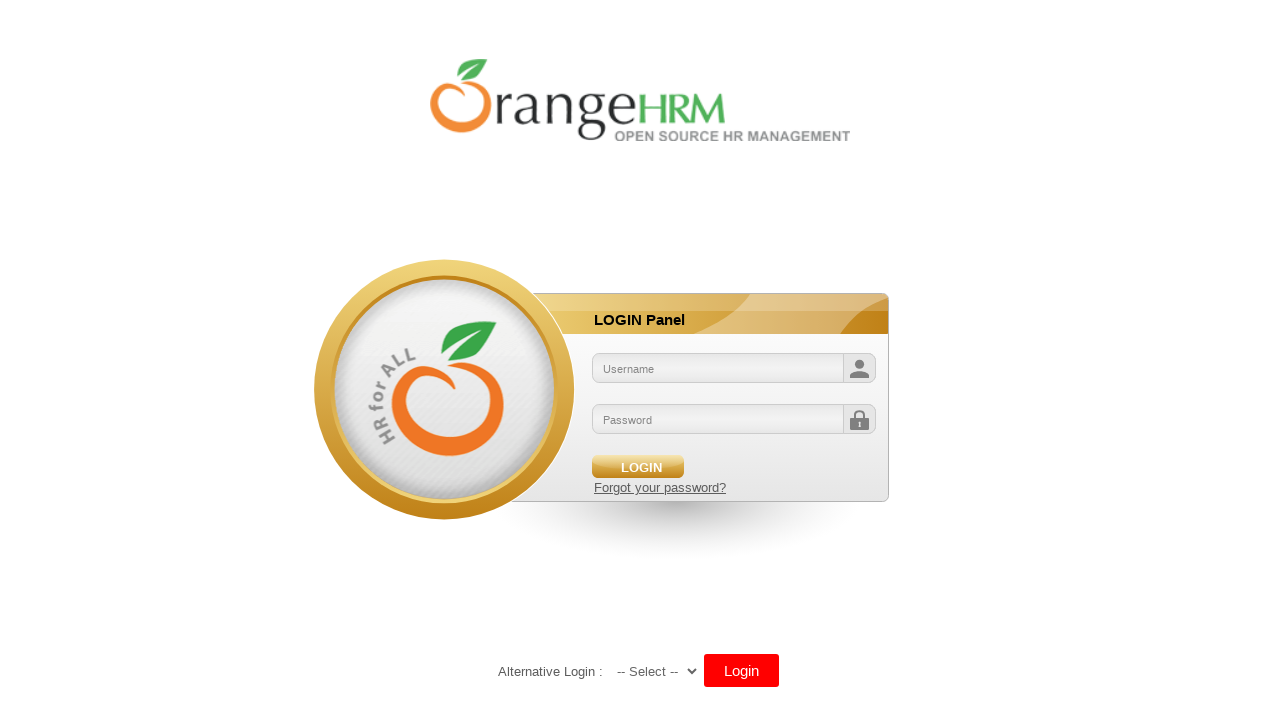